Navigates to a Thinkific course page, verifies the URL redirects to the course page, then clicks the Sign In link to navigate to the users page

Starting URL: https://codewise-s-school.thinkific.com/

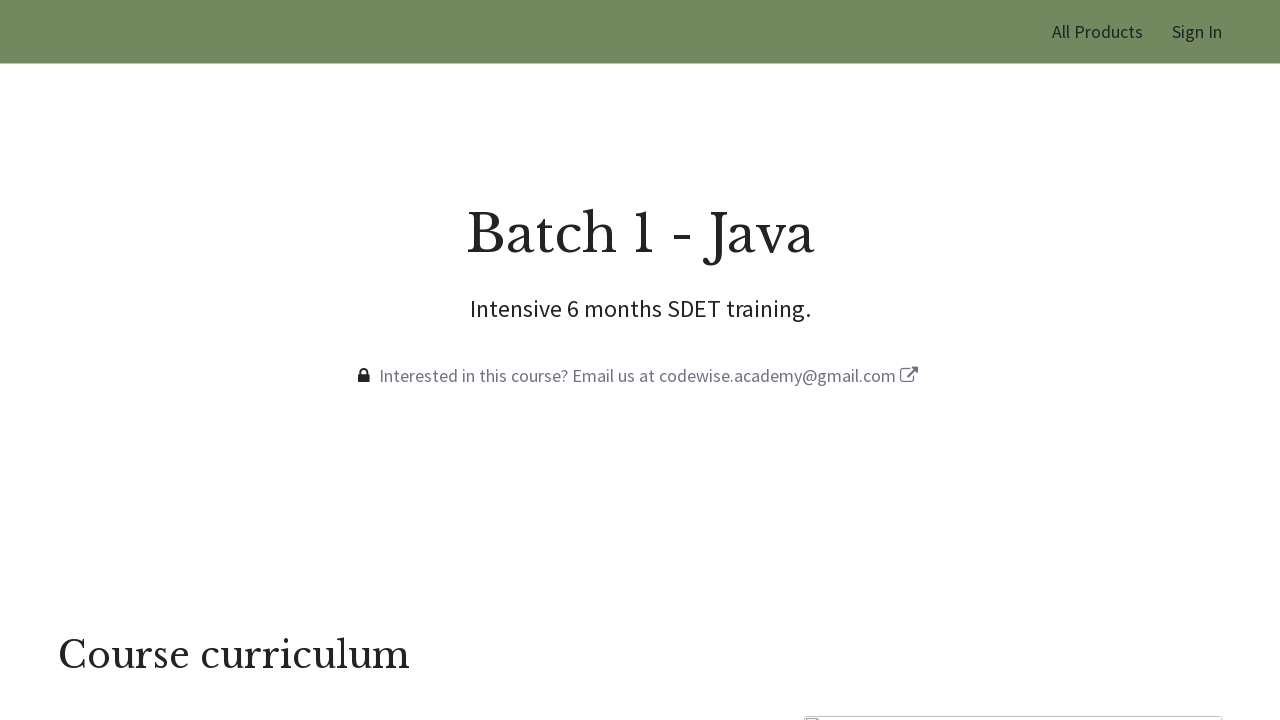

Verified URL redirected to Thinkific course page
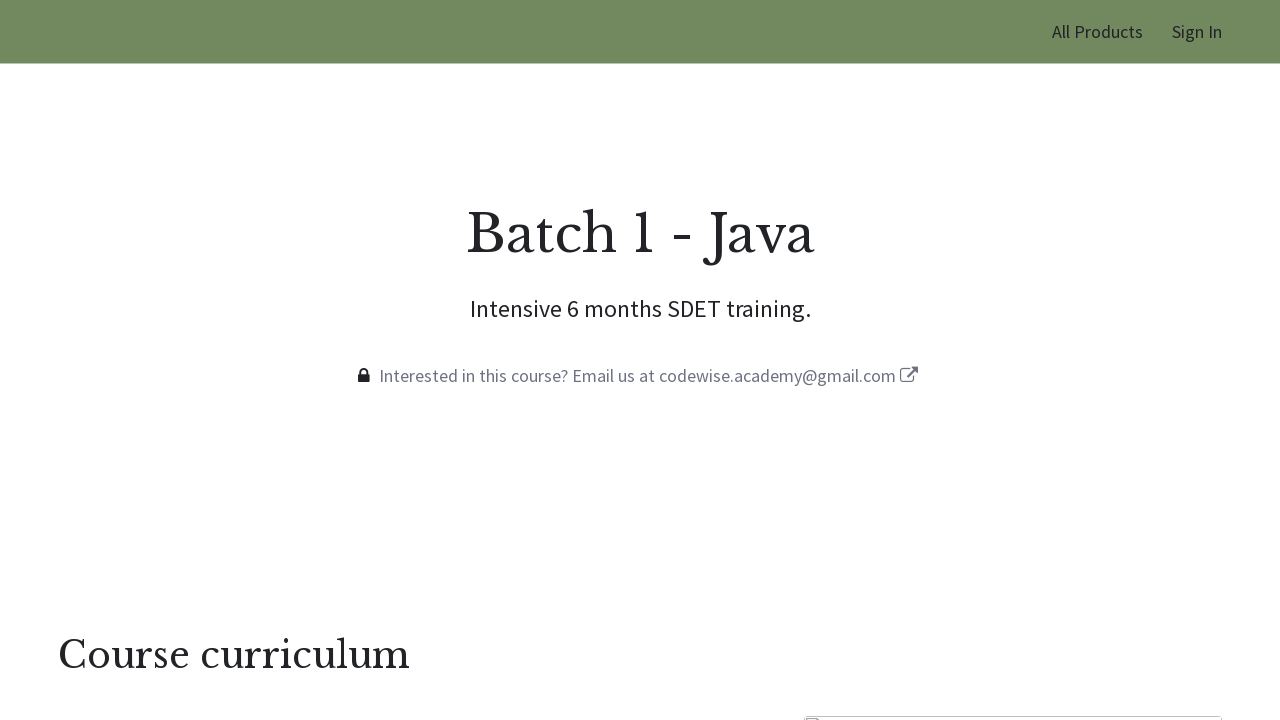

Clicked Sign In link at (1197, 32) on text=Sign In
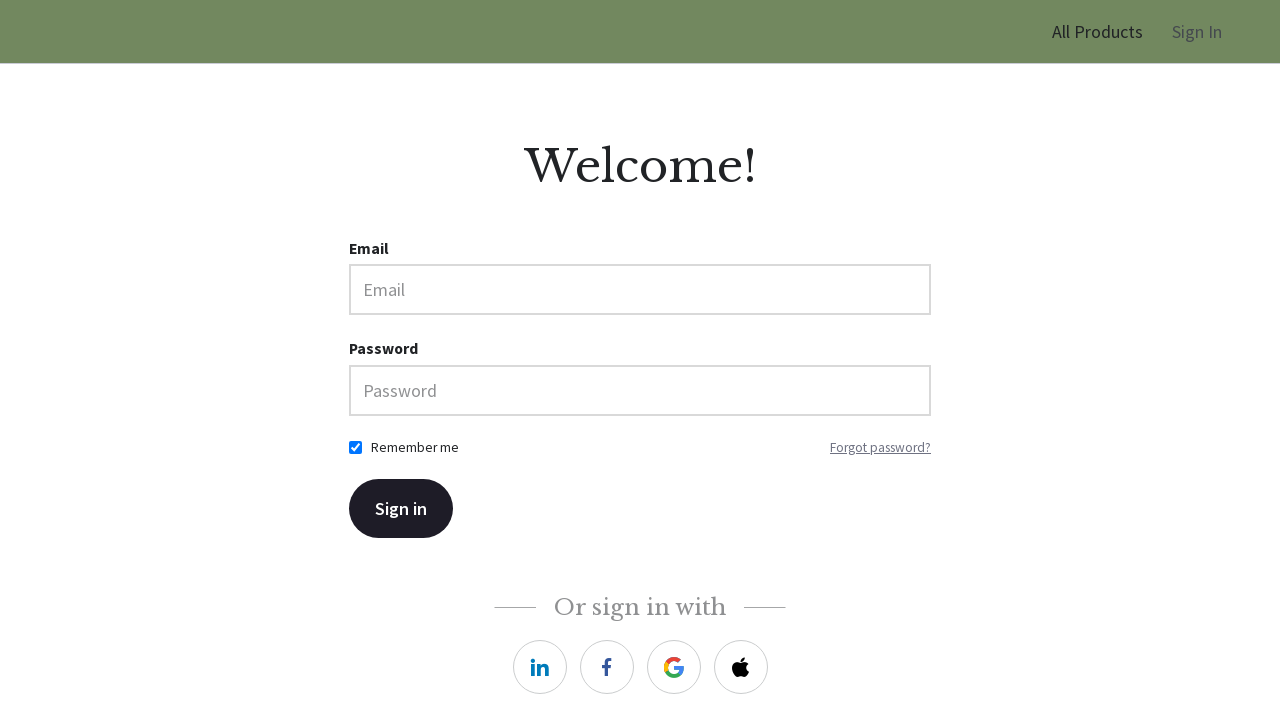

Waited for page load to complete
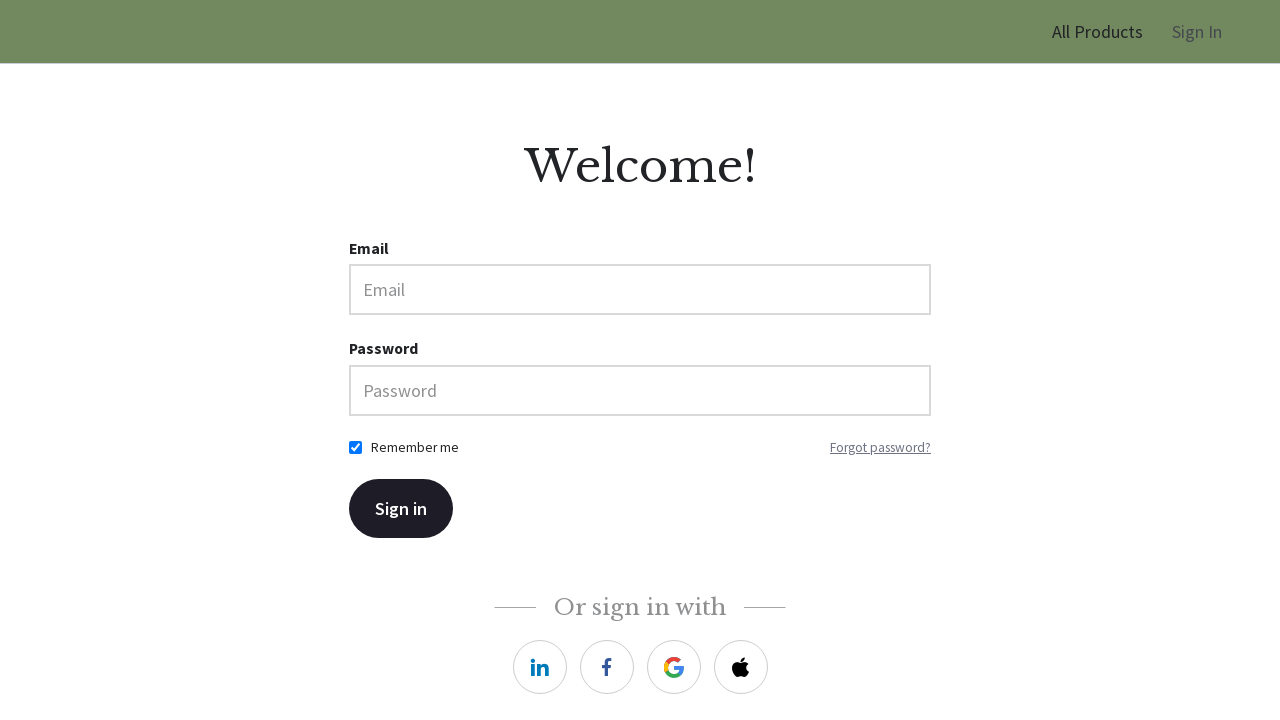

Verified navigation to users page
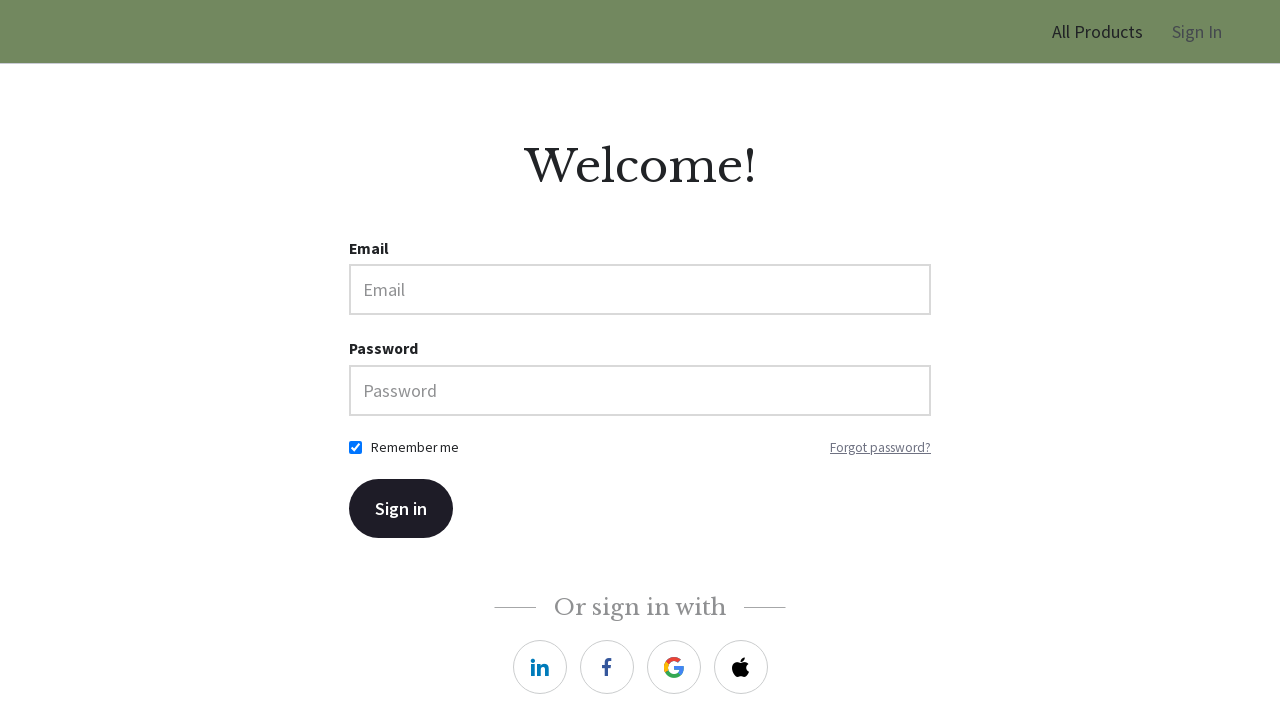

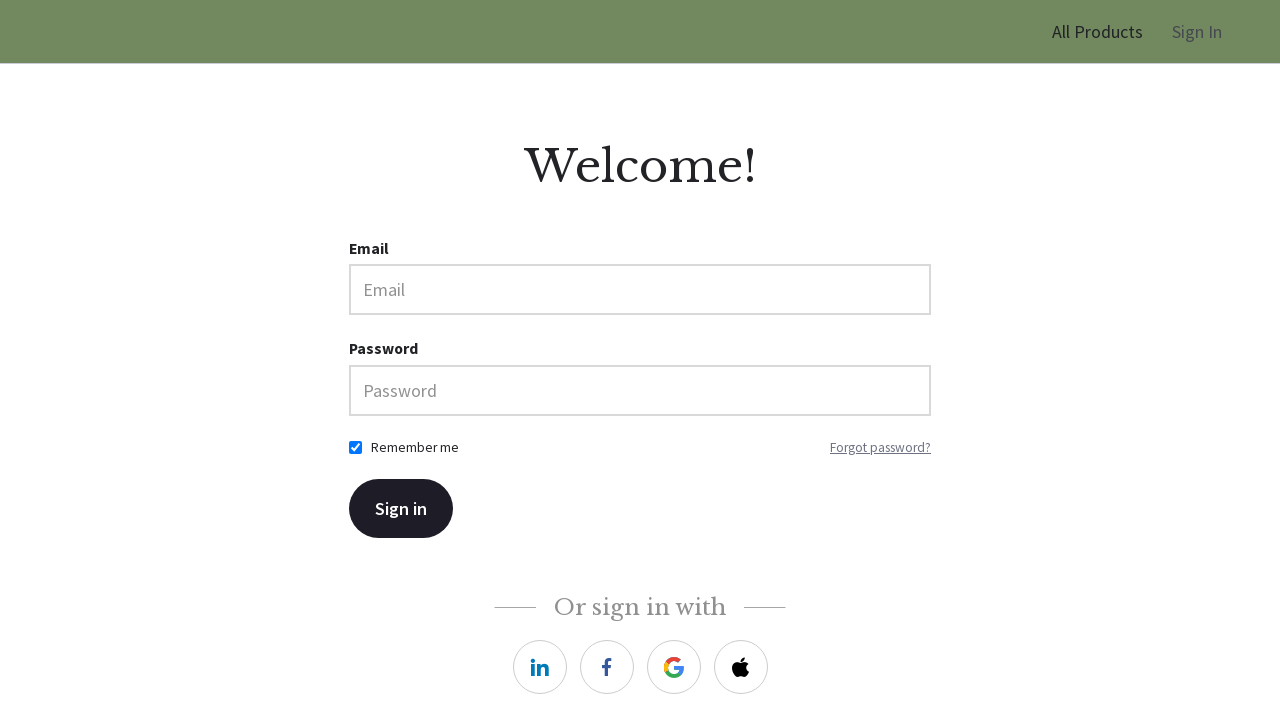